Tests opening a link in the same window by removing the target attribute, then navigating back to the original page

Starting URL: https://the-internet.herokuapp.com/windows

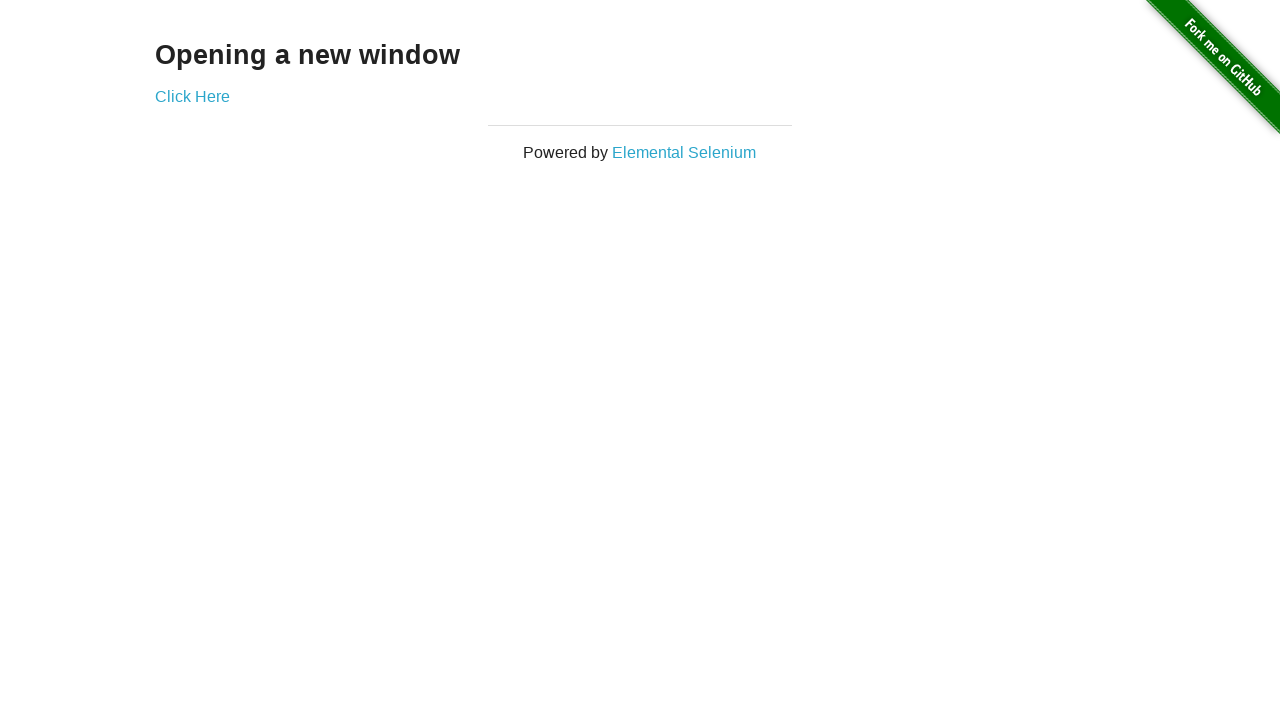

Clicked link that normally opens in new window at (192, 96) on .example > a
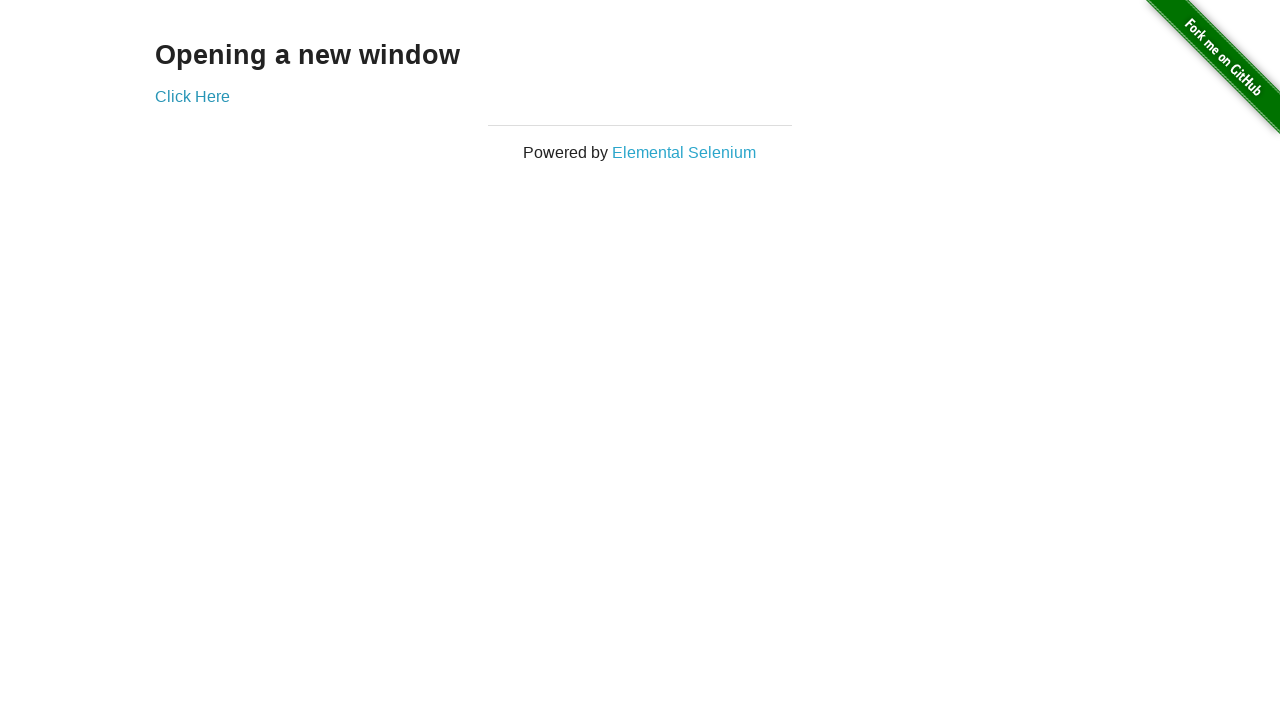

Navigated back to the original page
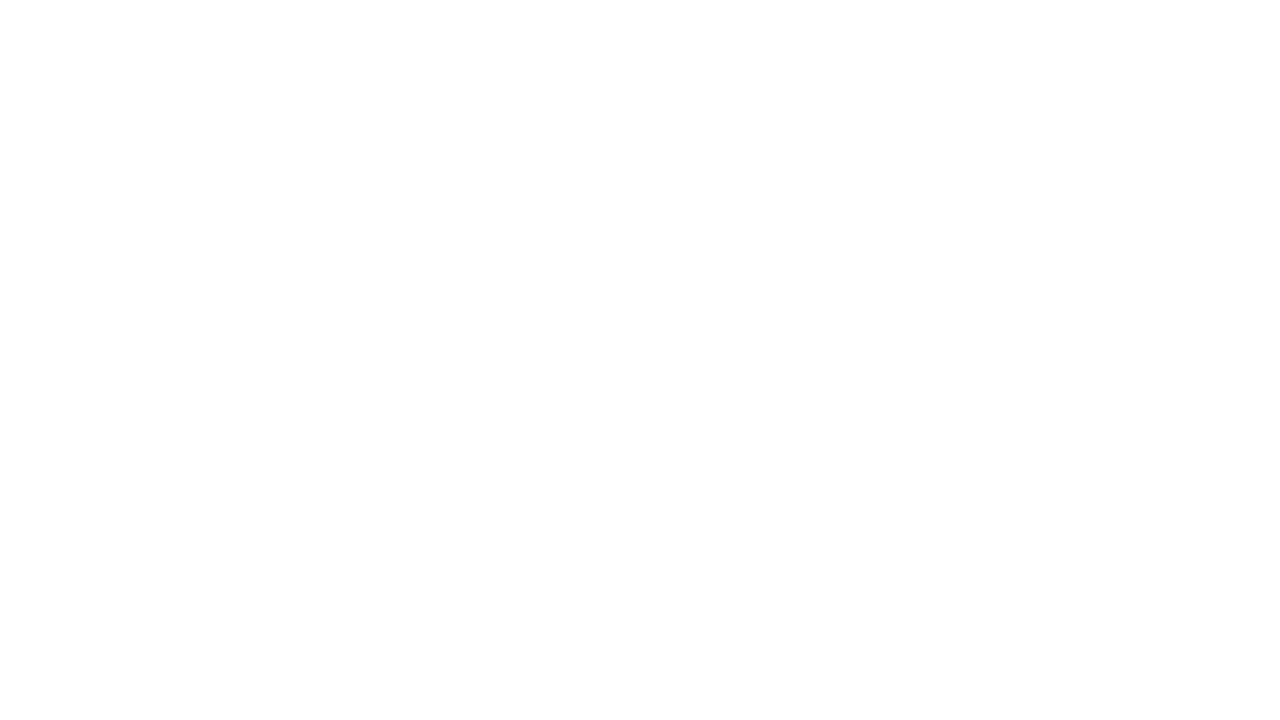

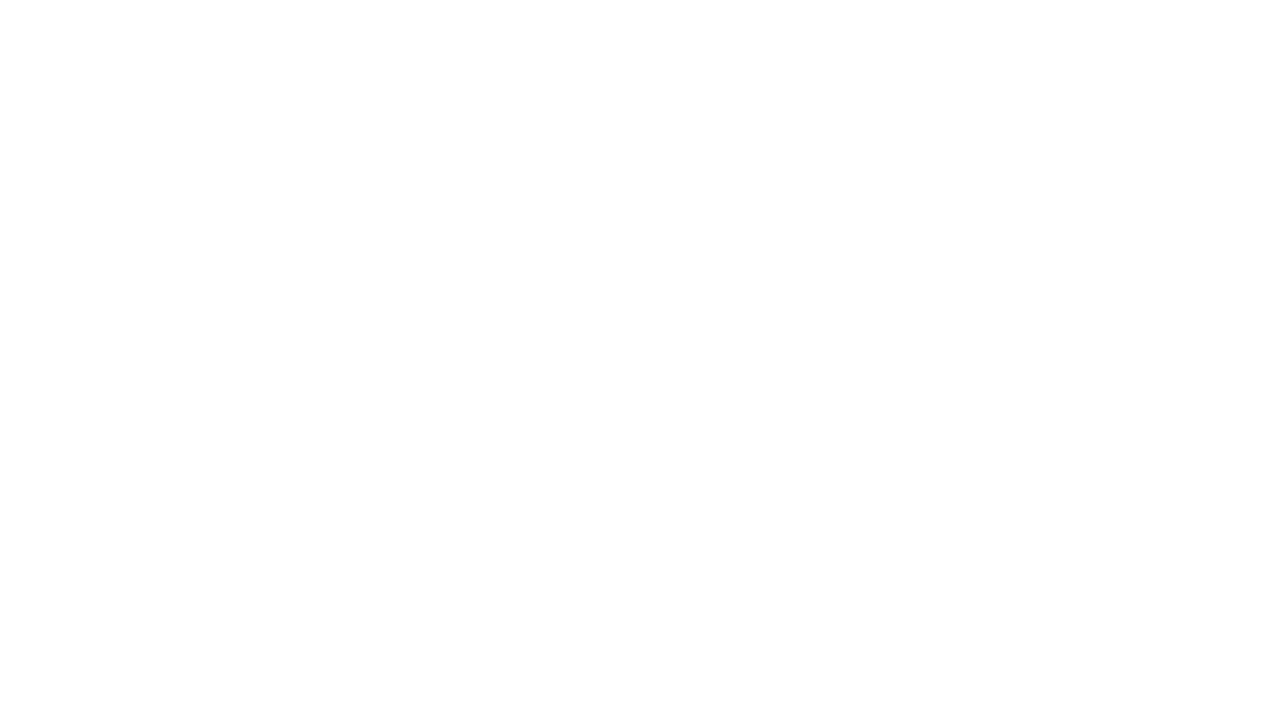